Tests JavaScript info alert by clicking a button to trigger the alert, verifying its text, and accepting it.

Starting URL: https://the-internet.herokuapp.com/javascript_alerts

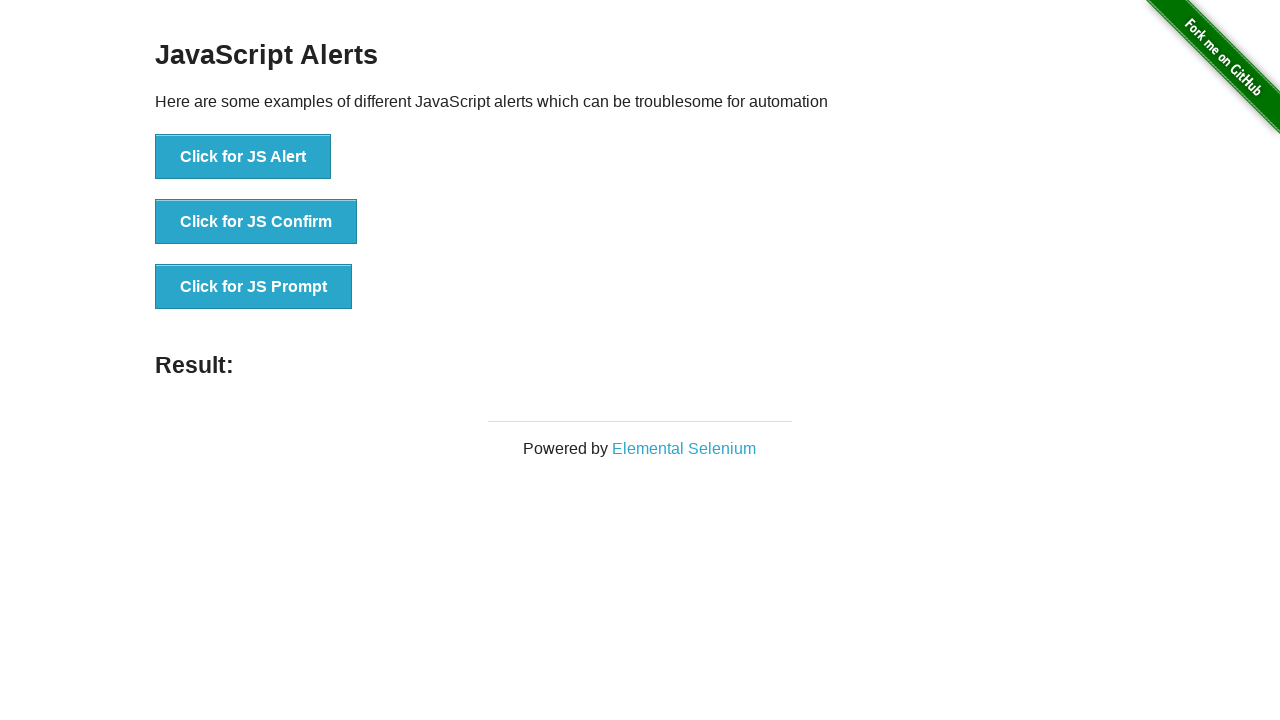

Set up dialog handler to capture and accept alerts
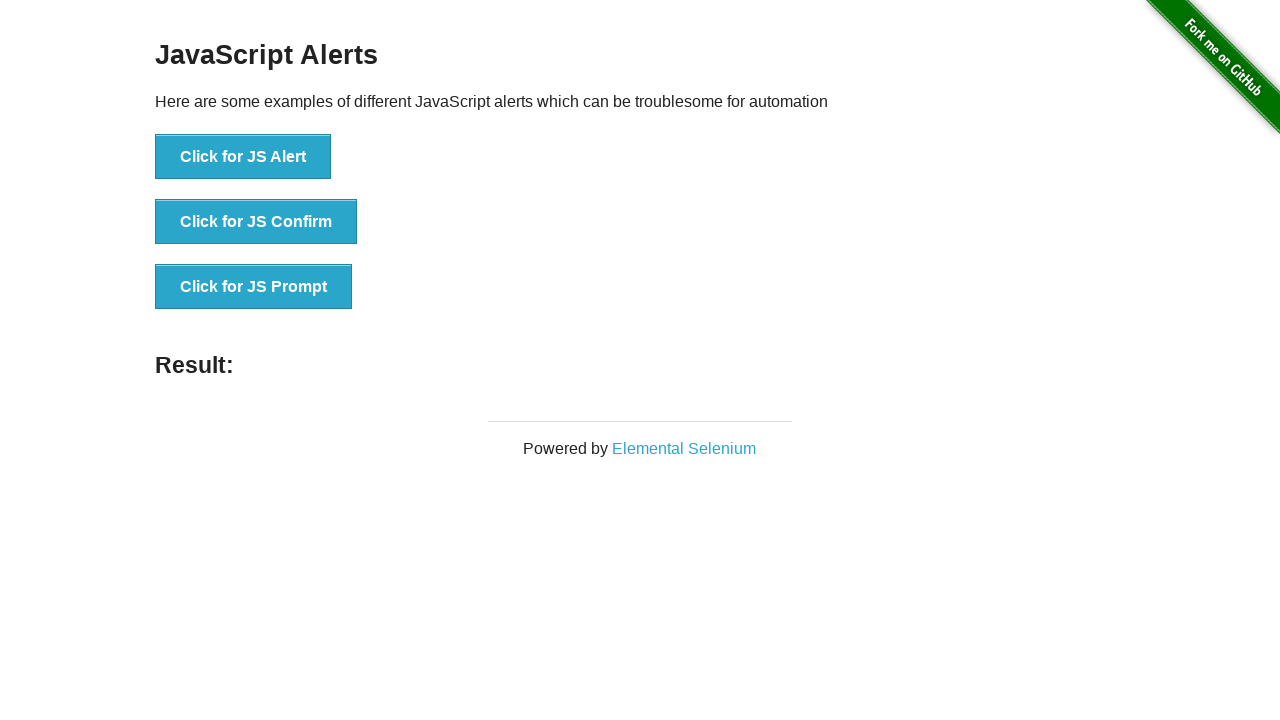

Clicked button to trigger JavaScript info alert at (243, 157) on button[onclick='jsAlert()']
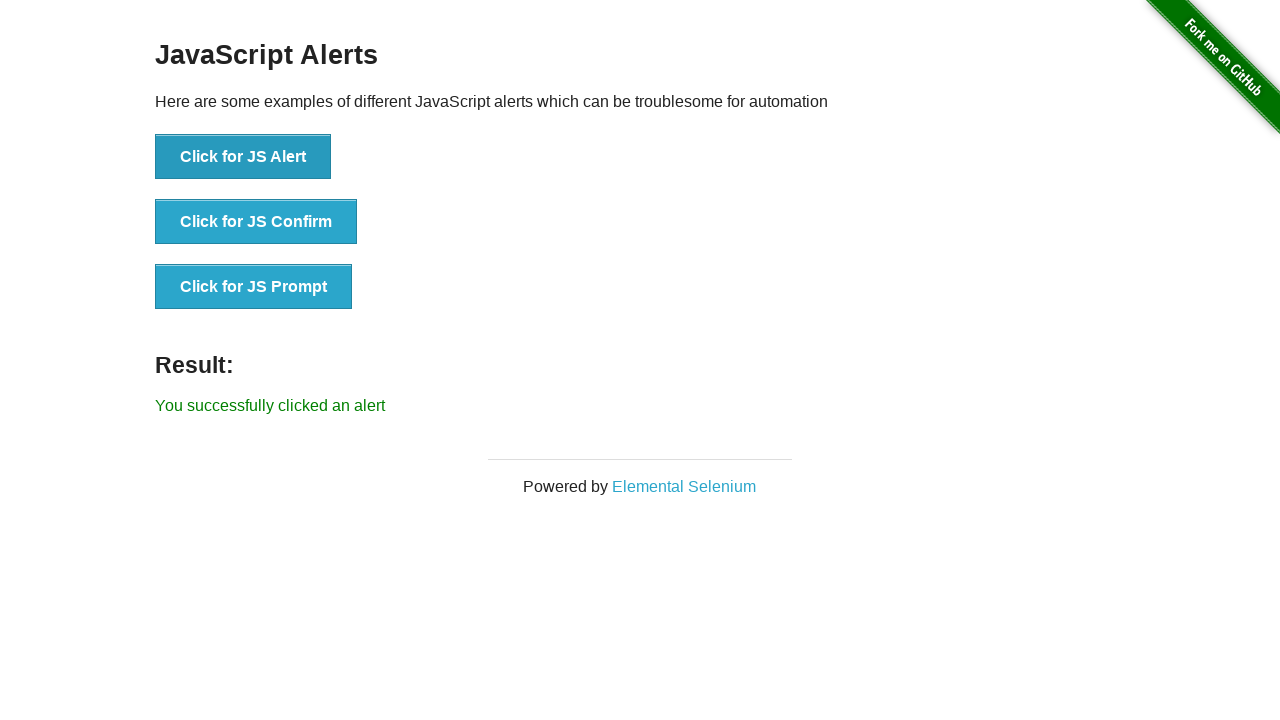

Waited for alert to be handled
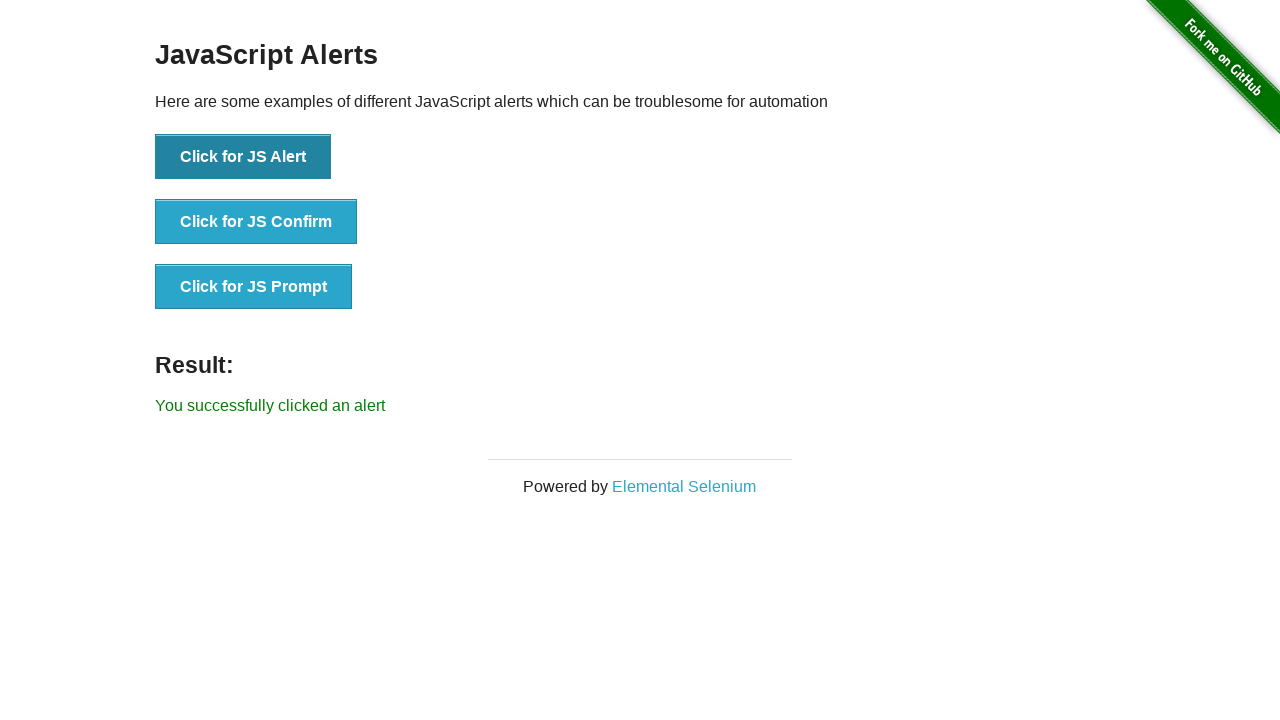

Verified alert message is 'I am a JS Alert'
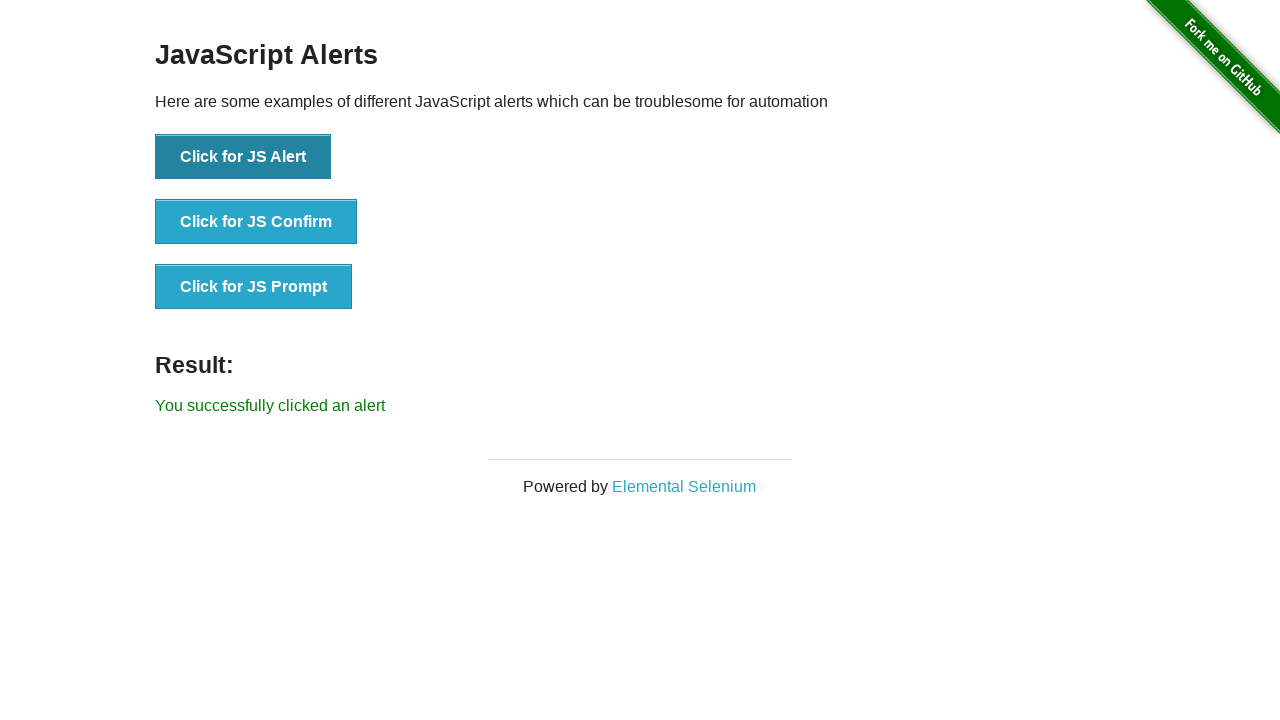

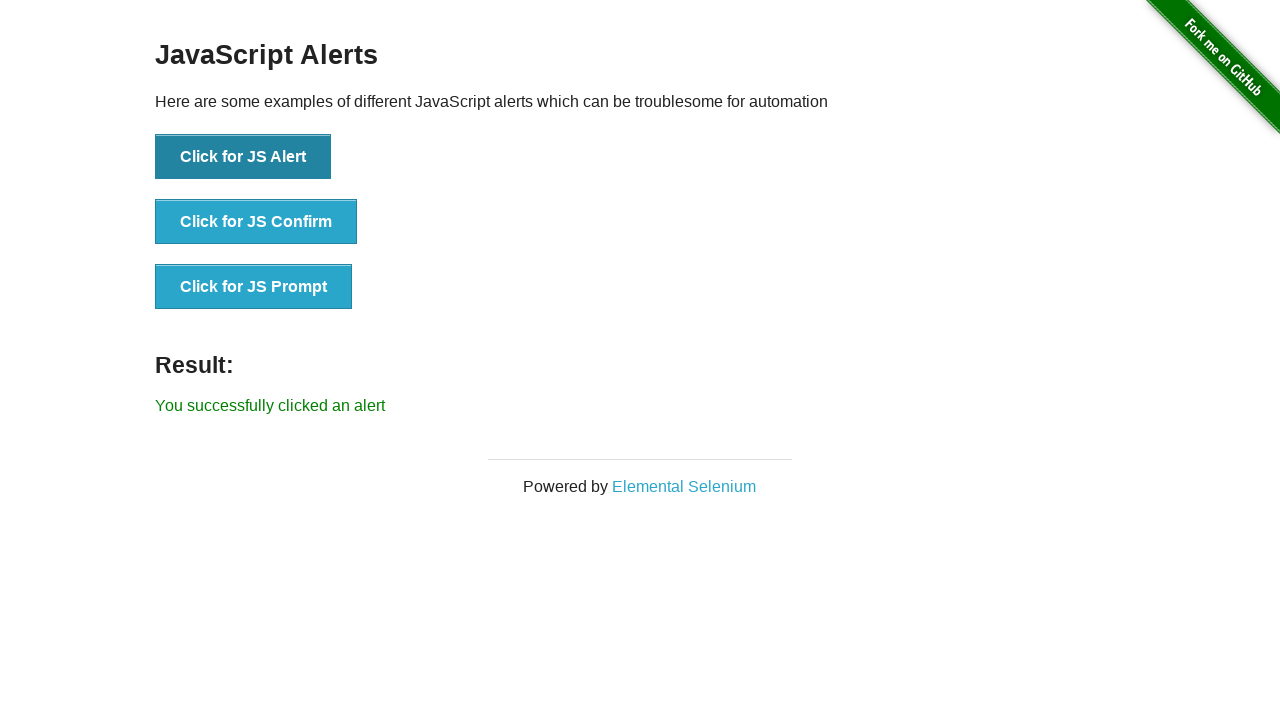